Tests selecting an option from a dropdown using Playwright's native select_option method by visible text, then verifies the selection was successful.

Starting URL: https://the-internet.herokuapp.com/dropdown

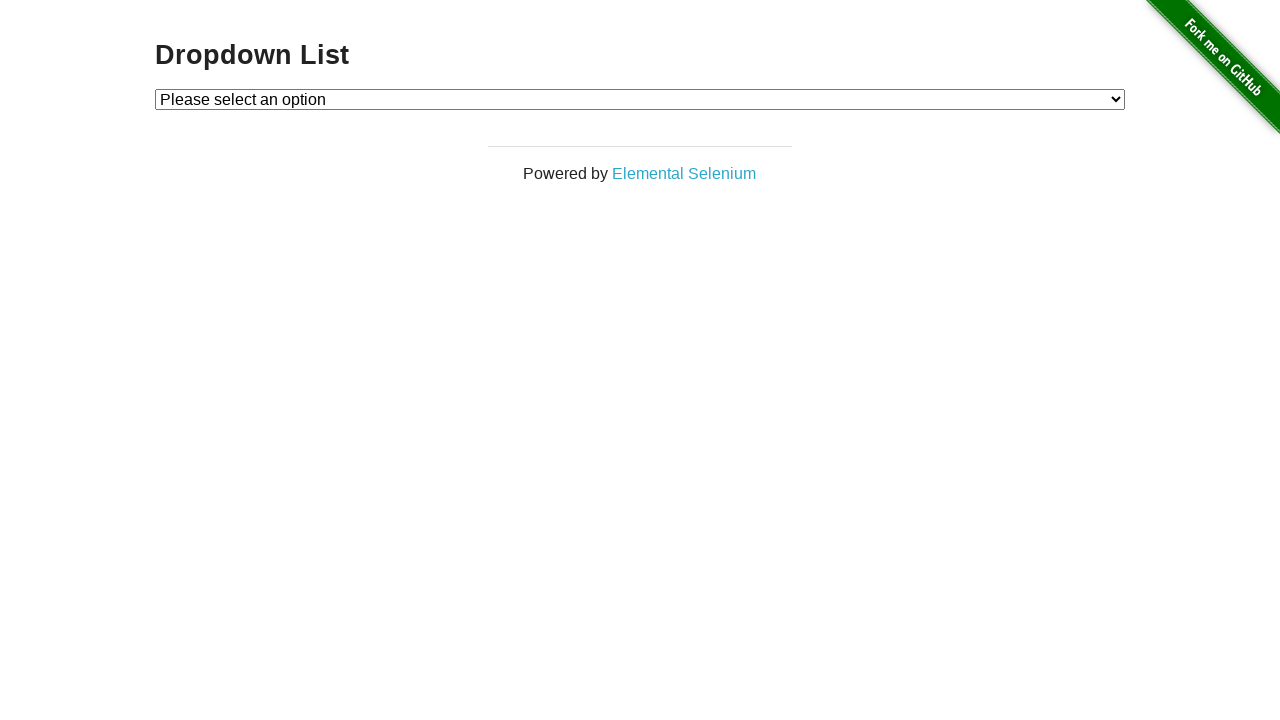

Waited for dropdown element to be present
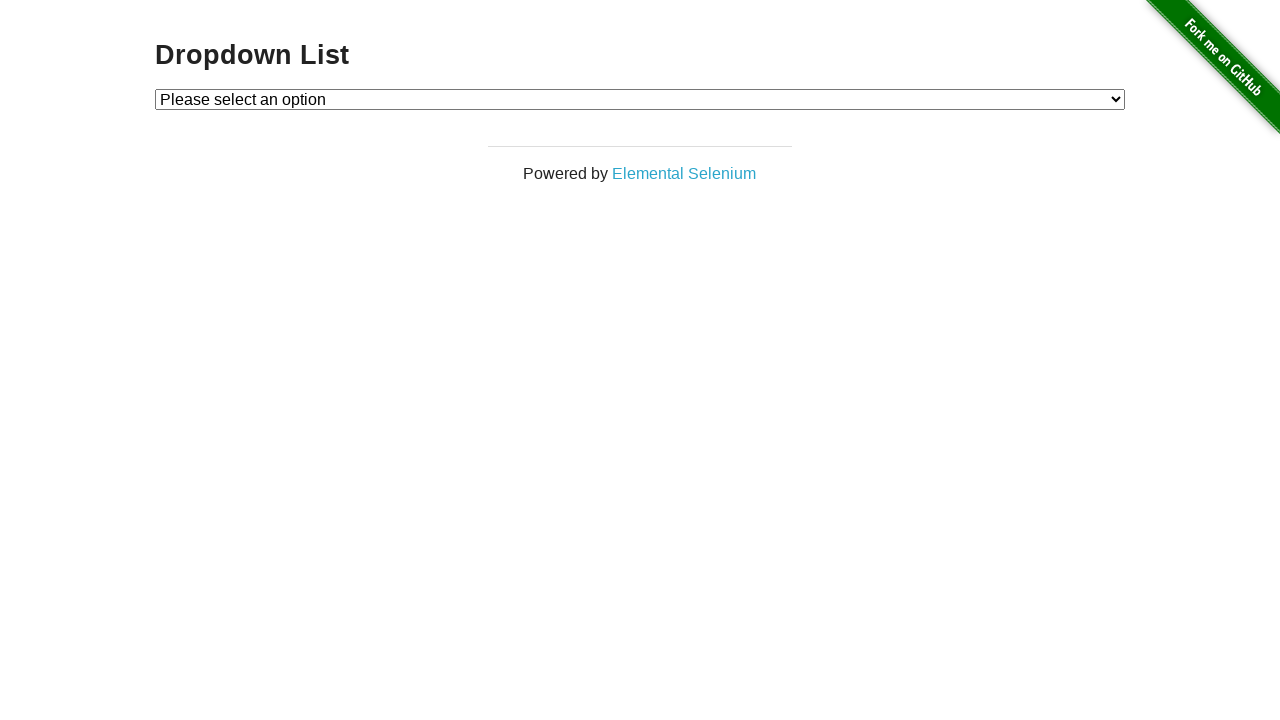

Selected 'Option 1' from dropdown using label on #dropdown
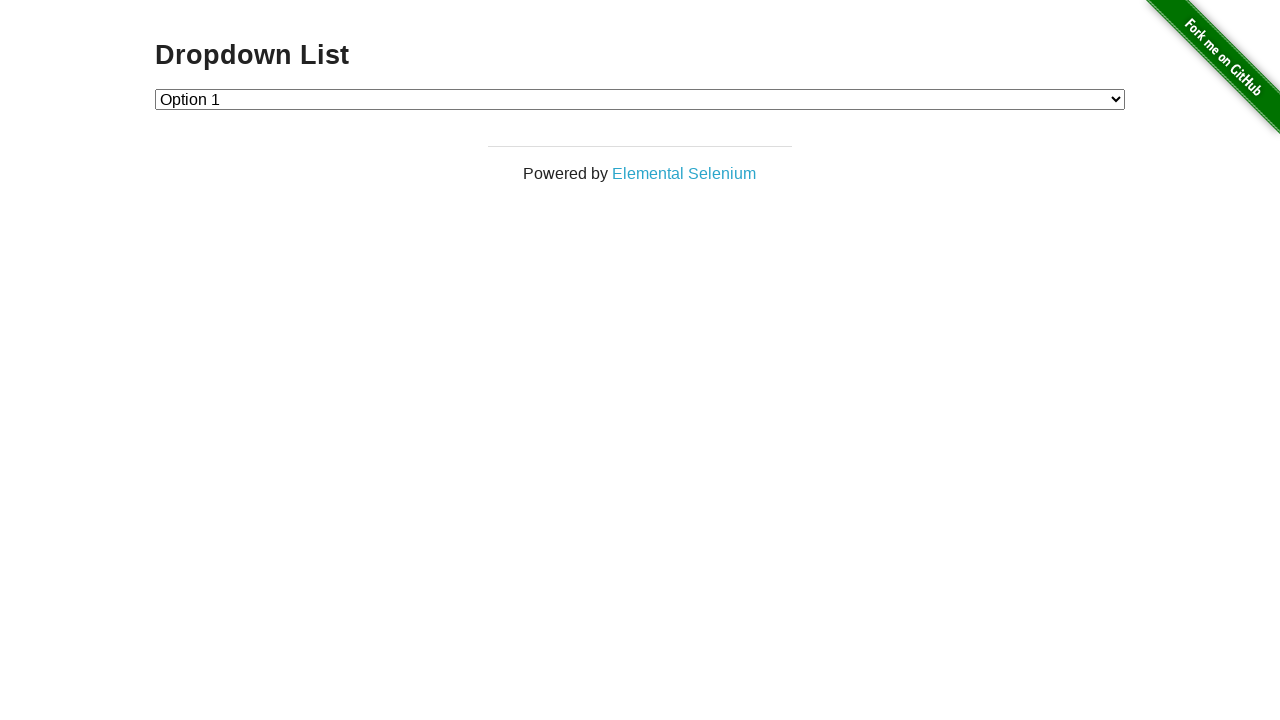

Located the currently selected option in dropdown
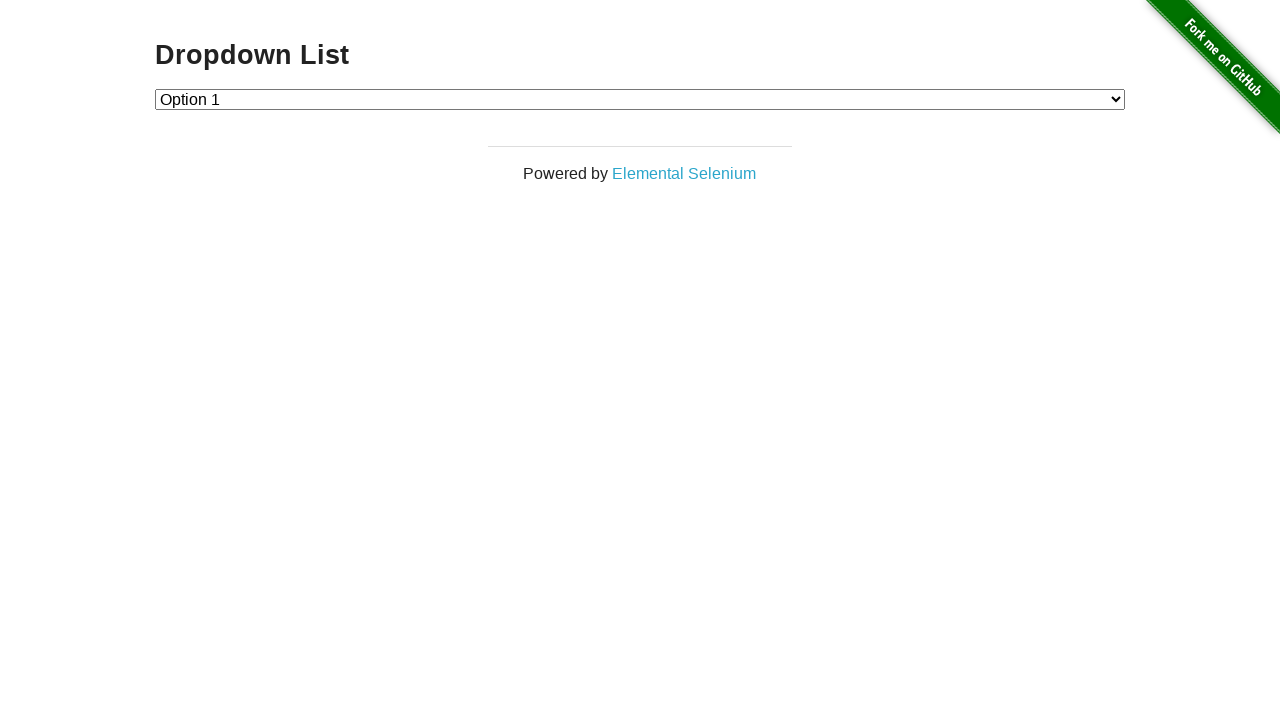

Verified that 'Option 1' is selected in dropdown
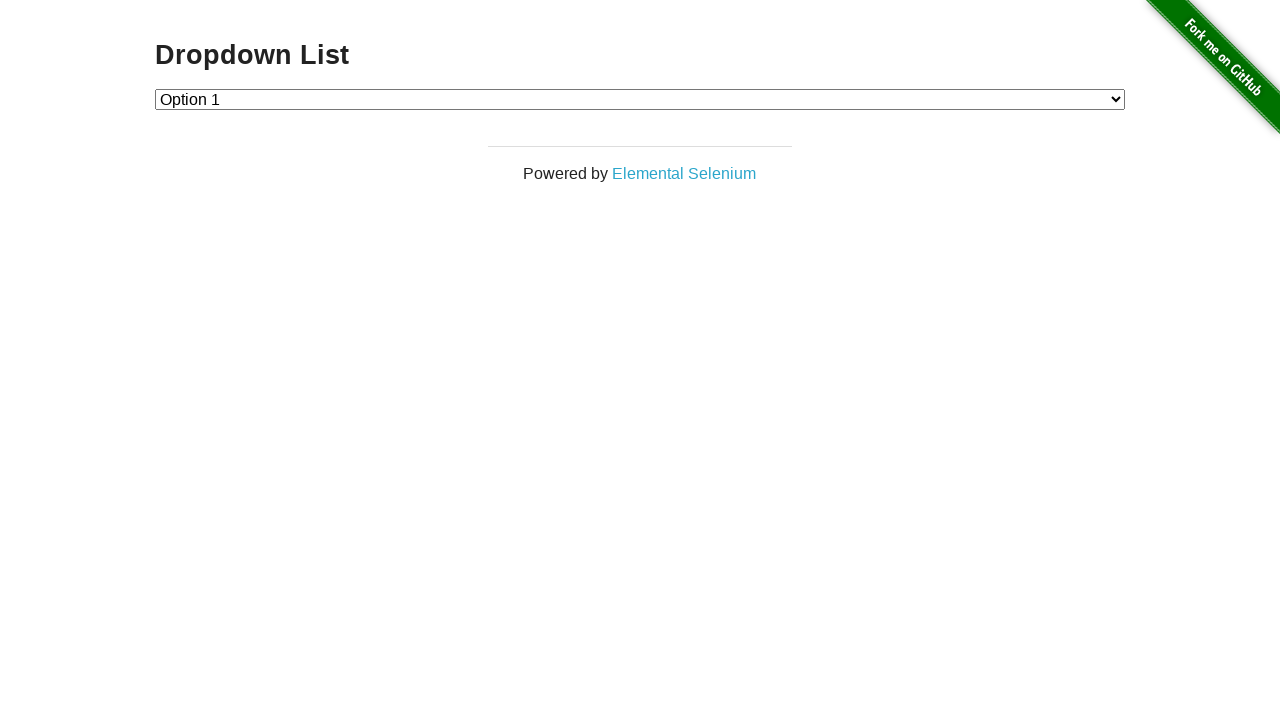

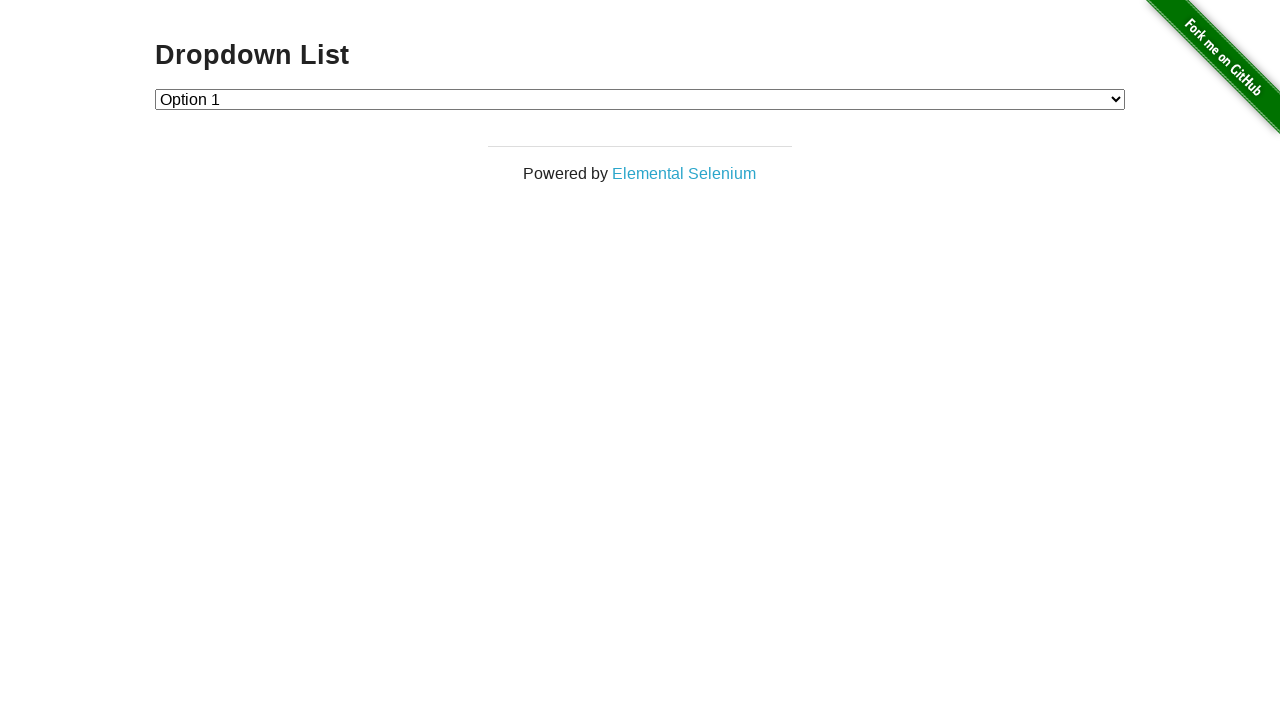